Tests checkbox toggle functionality by clicking a checkbox to select it, verifying selection, clicking again to deselect, and verifying deselection.

Starting URL: https://rahulshettyacademy.com/AutomationPractice/

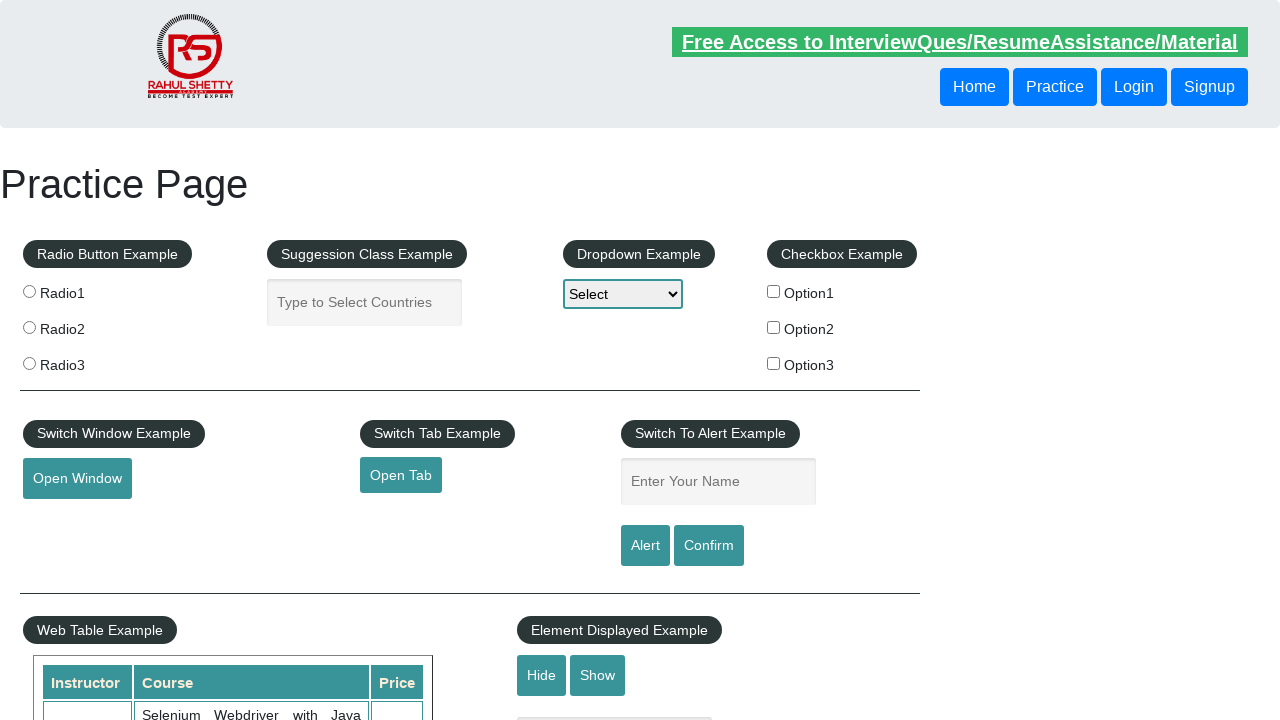

Clicked checkbox option 1 to select it at (774, 291) on input#checkBoxOption1
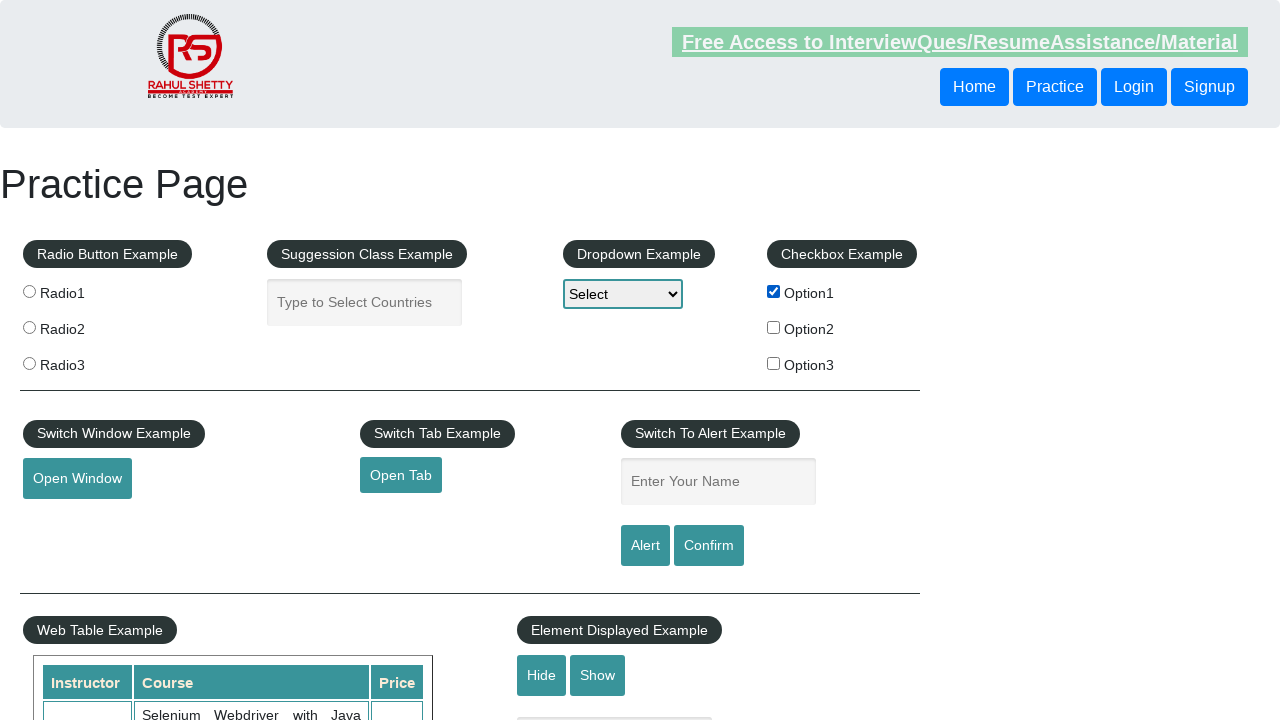

Verified checkbox option 1 is selected
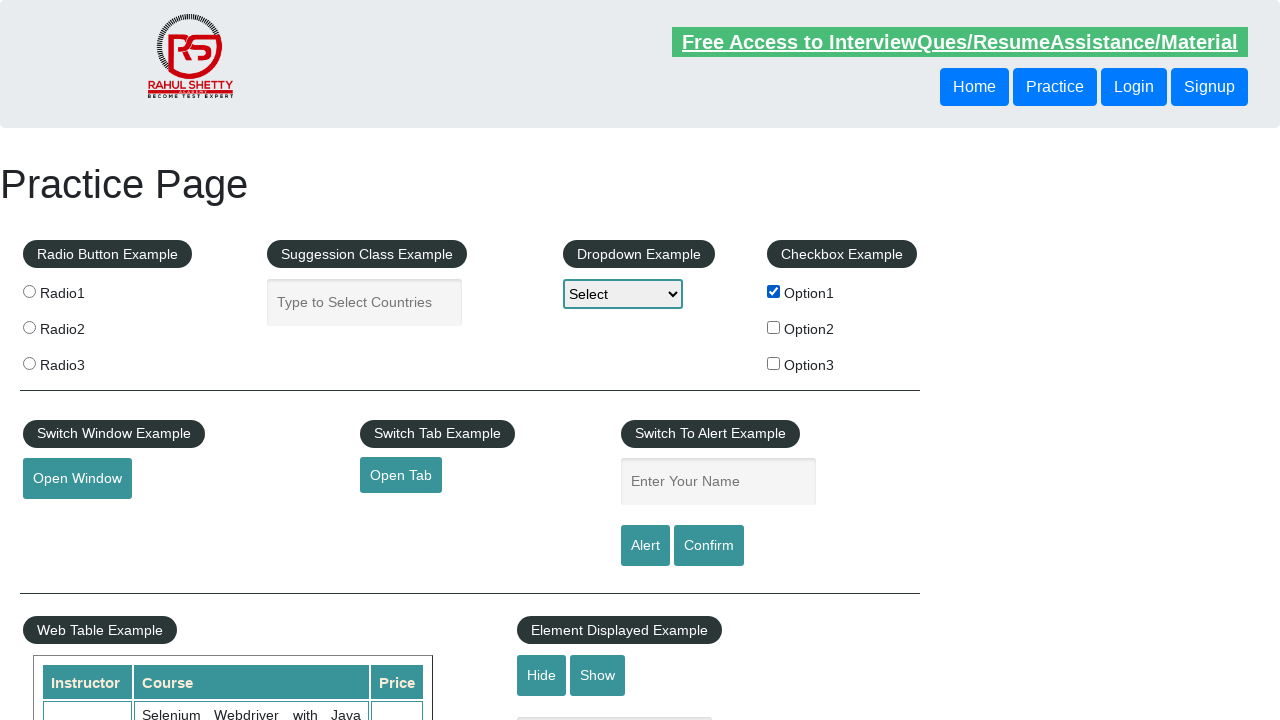

Clicked checkbox option 1 again to deselect it at (774, 291) on input#checkBoxOption1
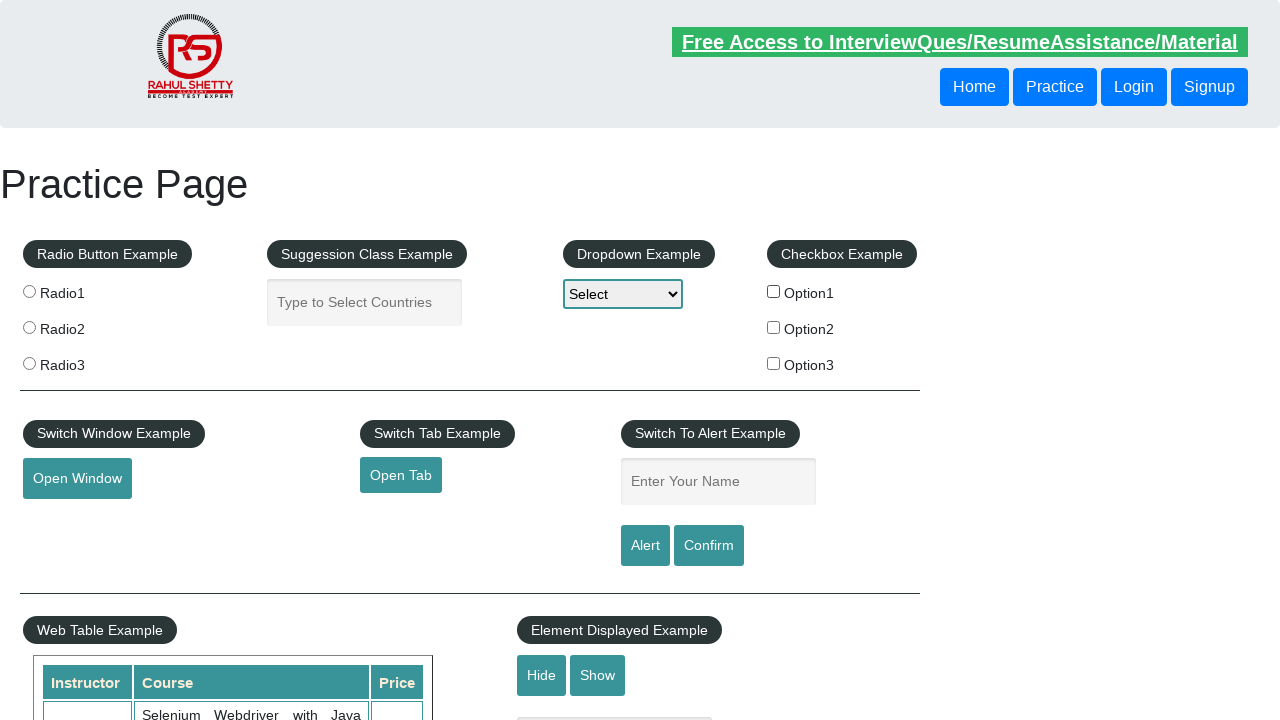

Verified checkbox option 1 is deselected
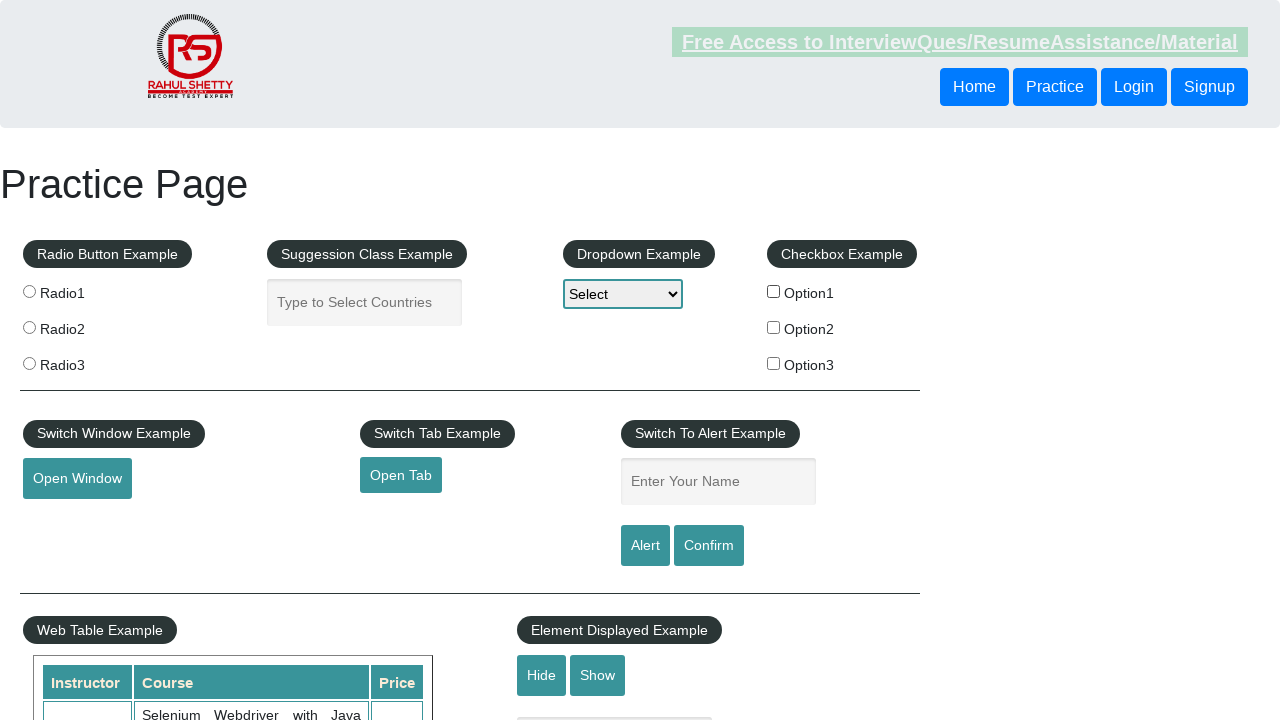

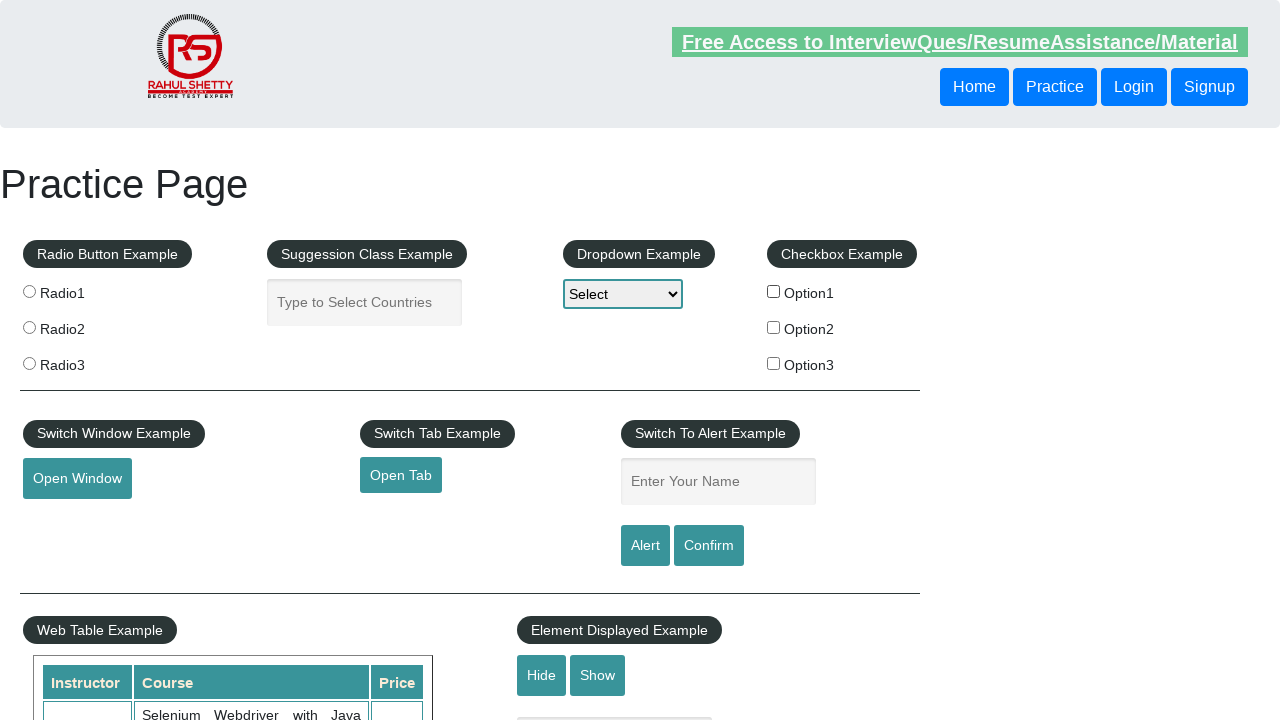